Tests the enabling/disabling of UI elements by clicking a radio button and verifying the style attribute changes

Starting URL: https://rahulshettyacademy.com/dropdownsPractise/

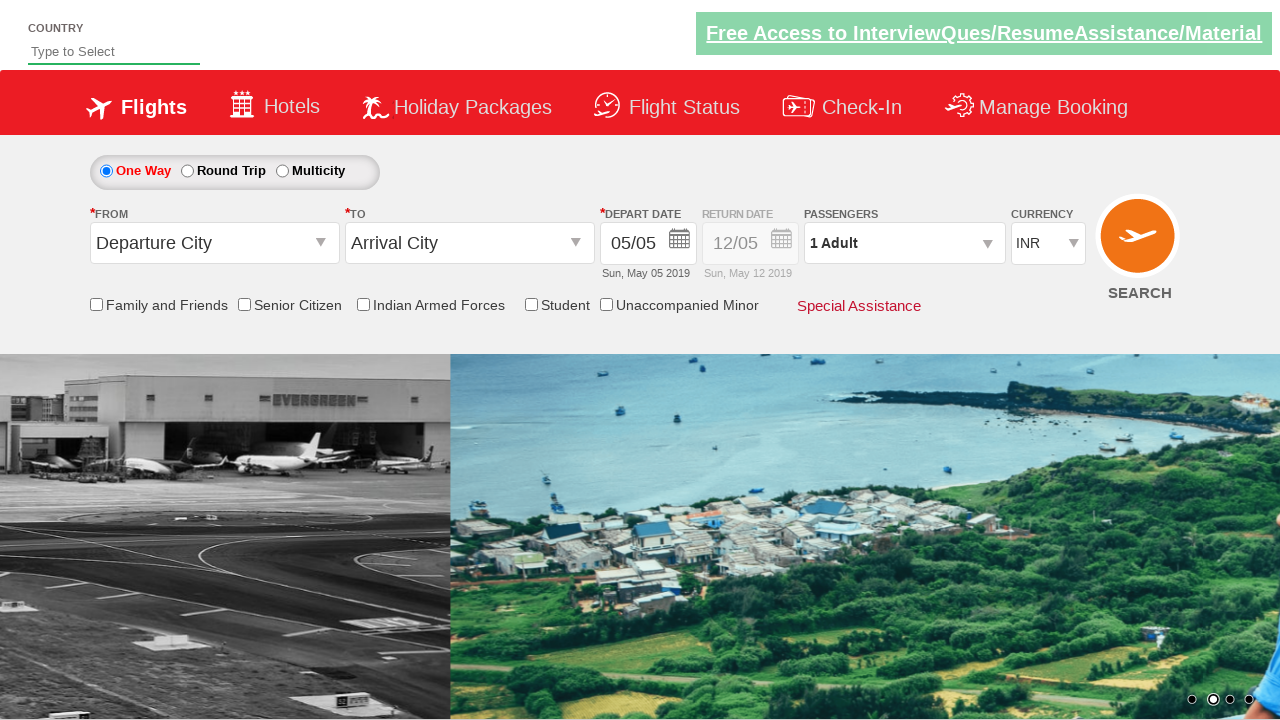

Retrieved initial style attribute of #Div1 element
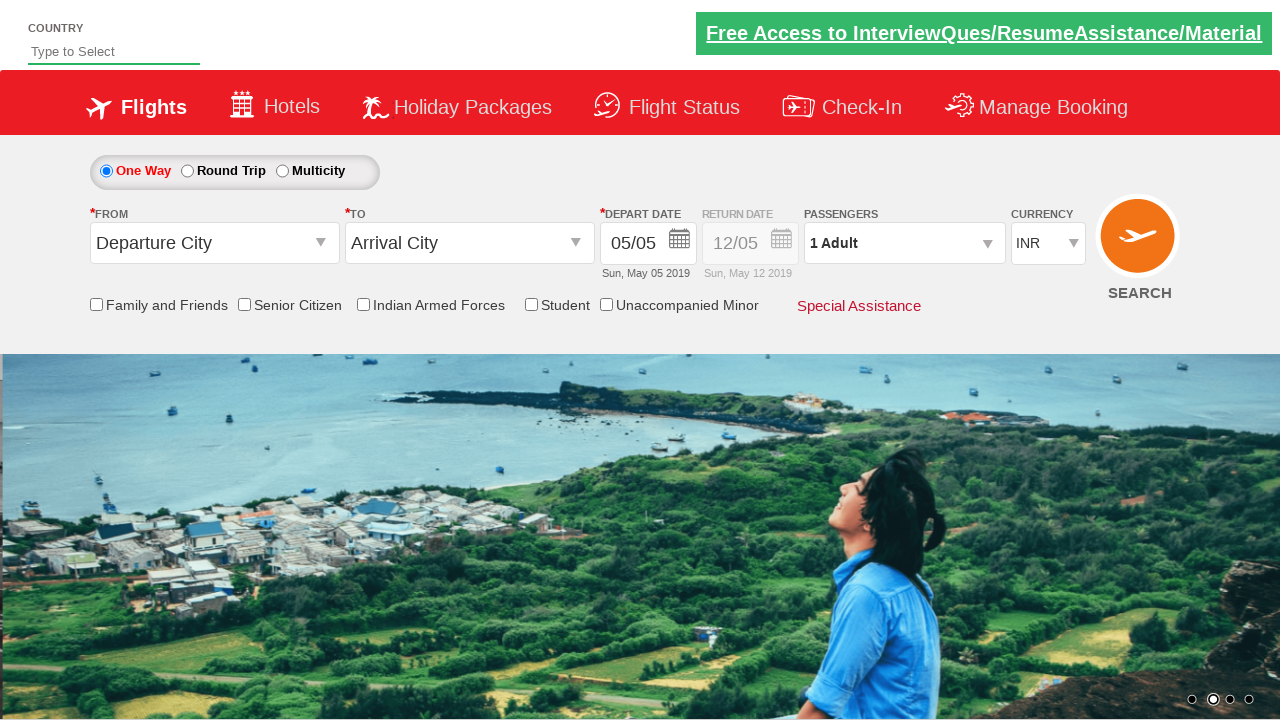

Clicked round trip radio button to enable return date selection at (187, 171) on #ctl00_mainContent_rbtnl_Trip_1
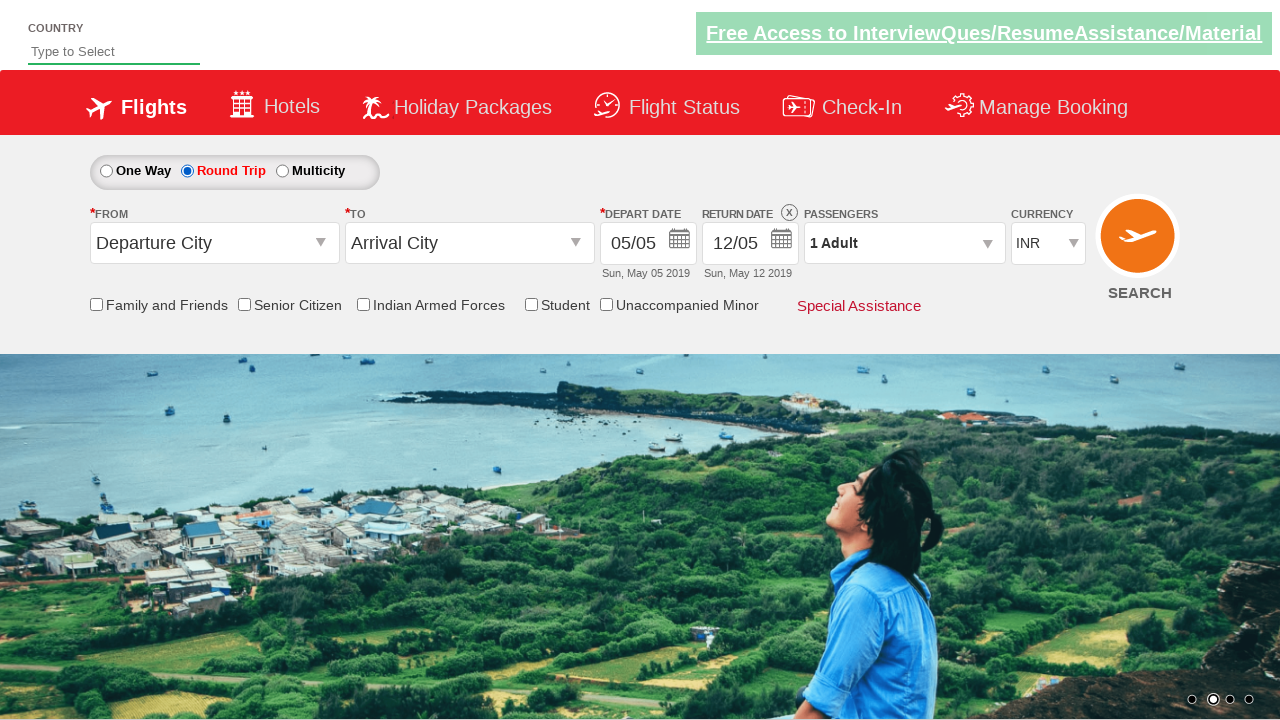

Retrieved updated style attribute of #Div1 element after radio button click
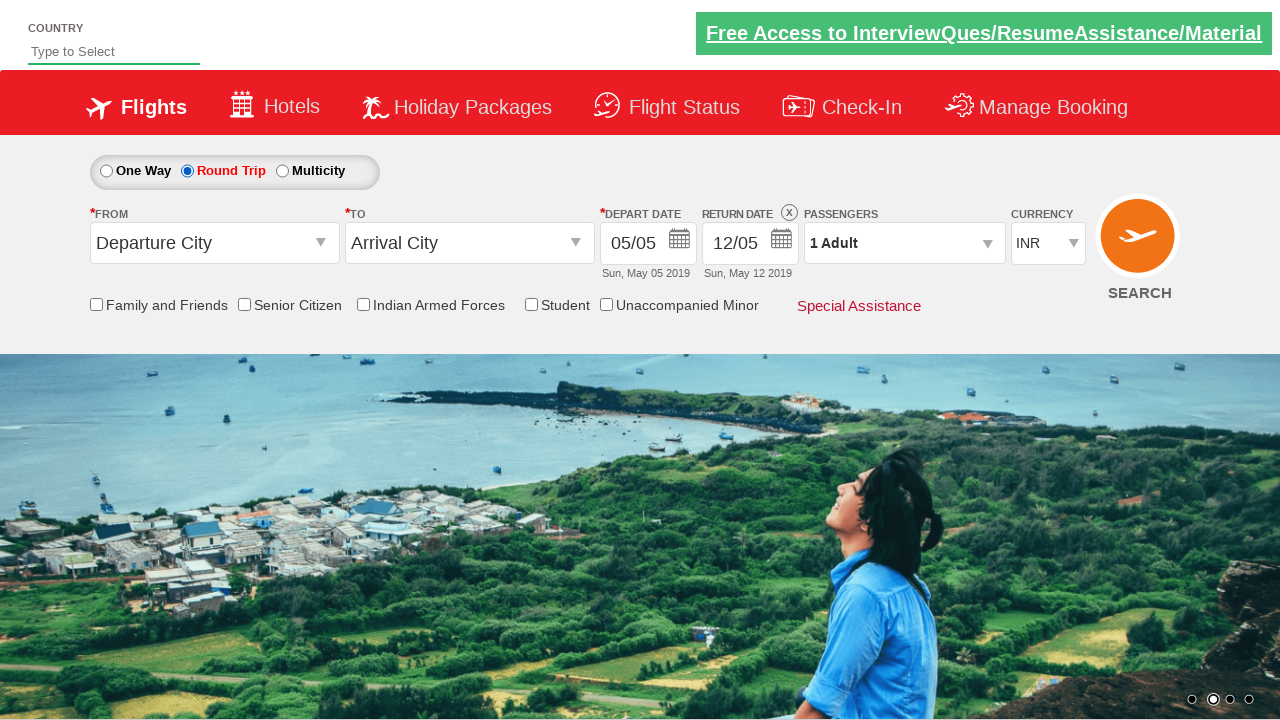

Verified that #Div1 element is enabled with opacity value of 1 in style attribute
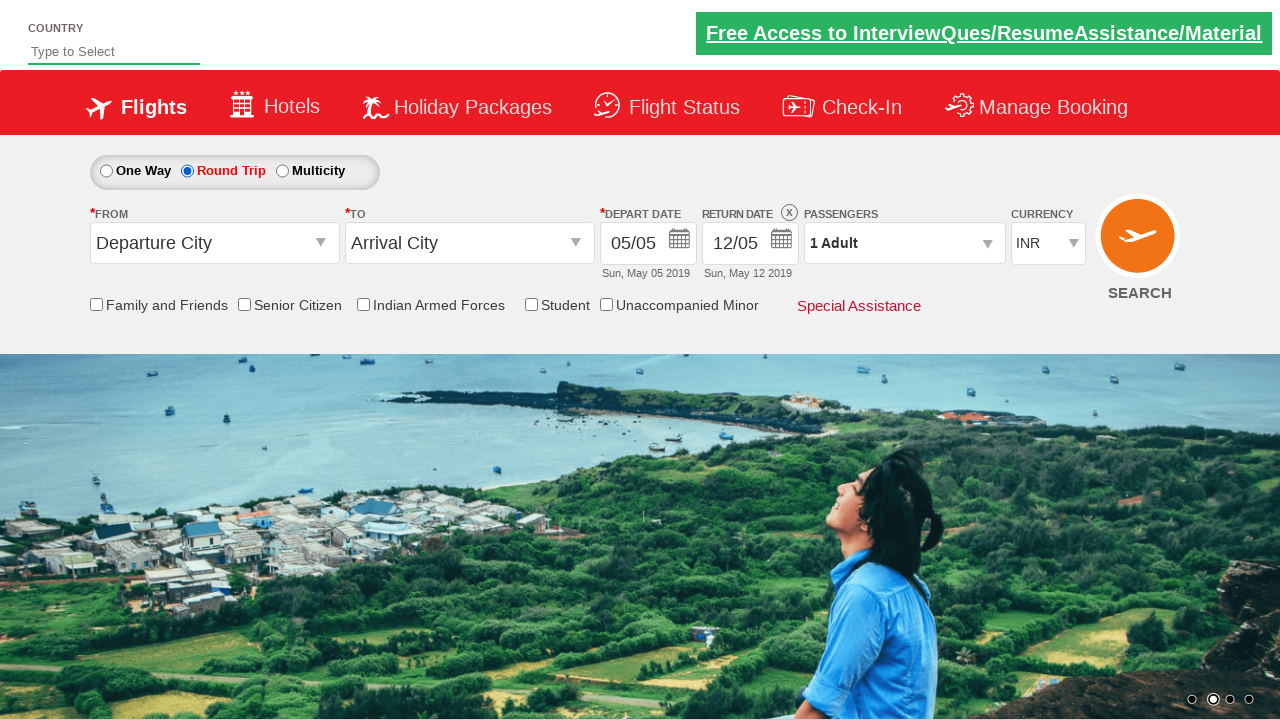

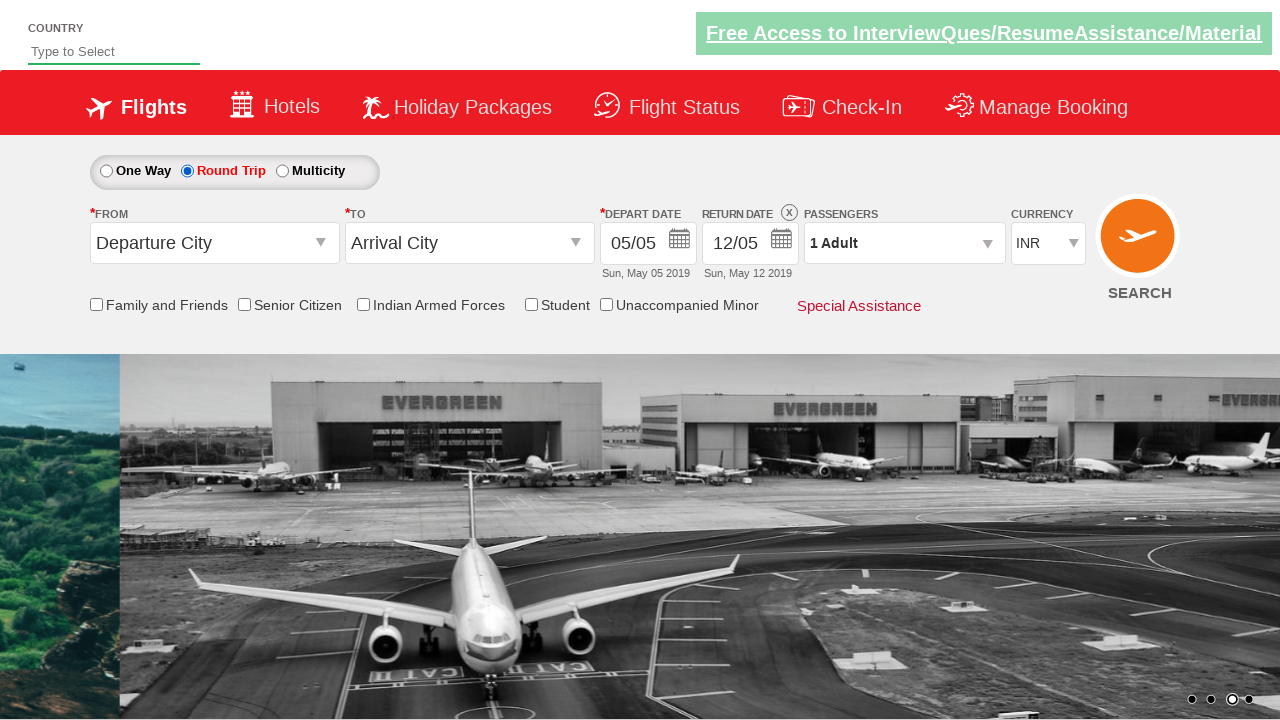